Tests the Info button by navigating to the buttons page and clicking the Info button after waiting for it to be clickable

Starting URL: http://formy-project.herokuapp.com

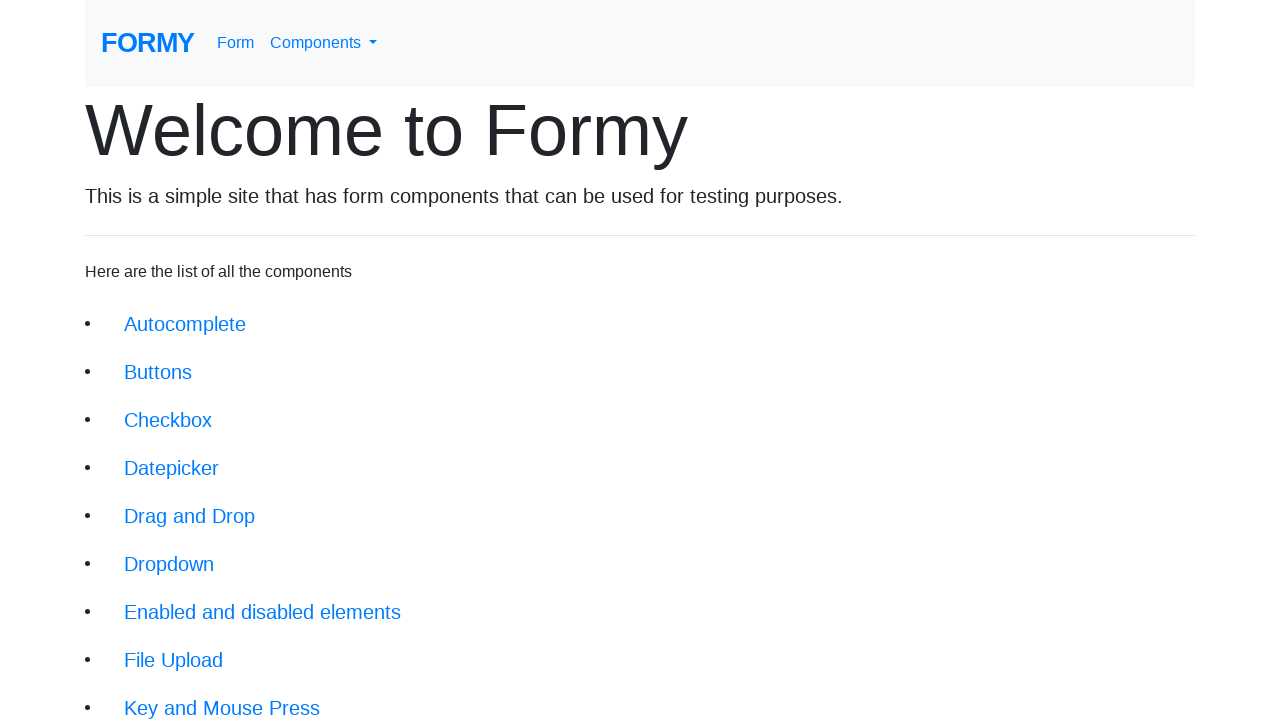

Clicked on the Buttons link from the main page at (158, 372) on xpath=/html/body/div/div/li[2]/a
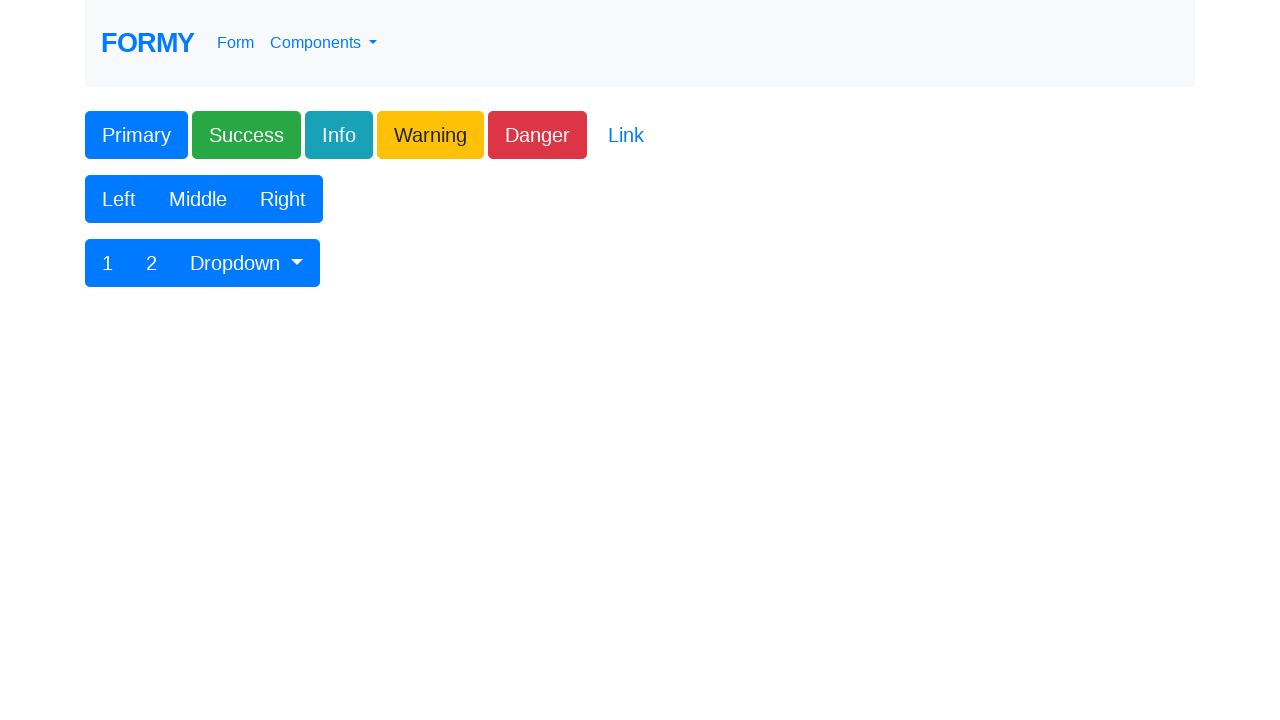

Waited for Info button to be available
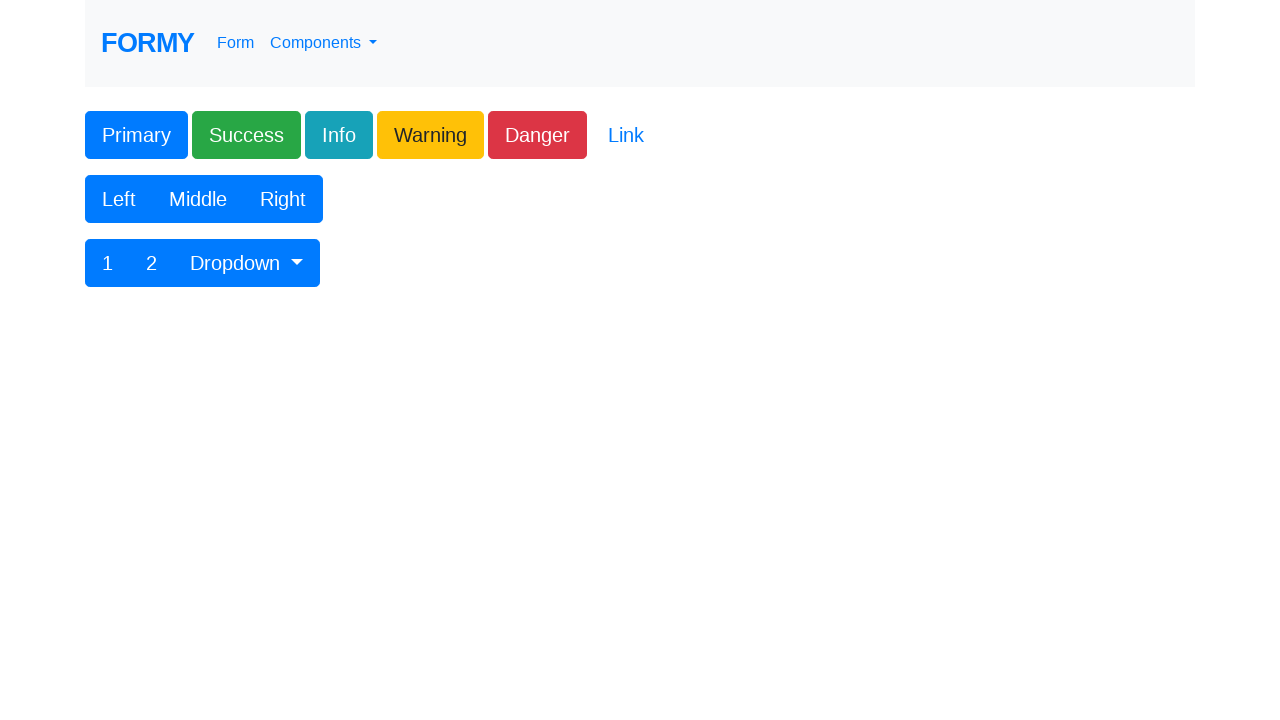

Clicked on the Info button at (339, 135) on xpath=/html/body/div/form/div[1]/div/div/button[3]
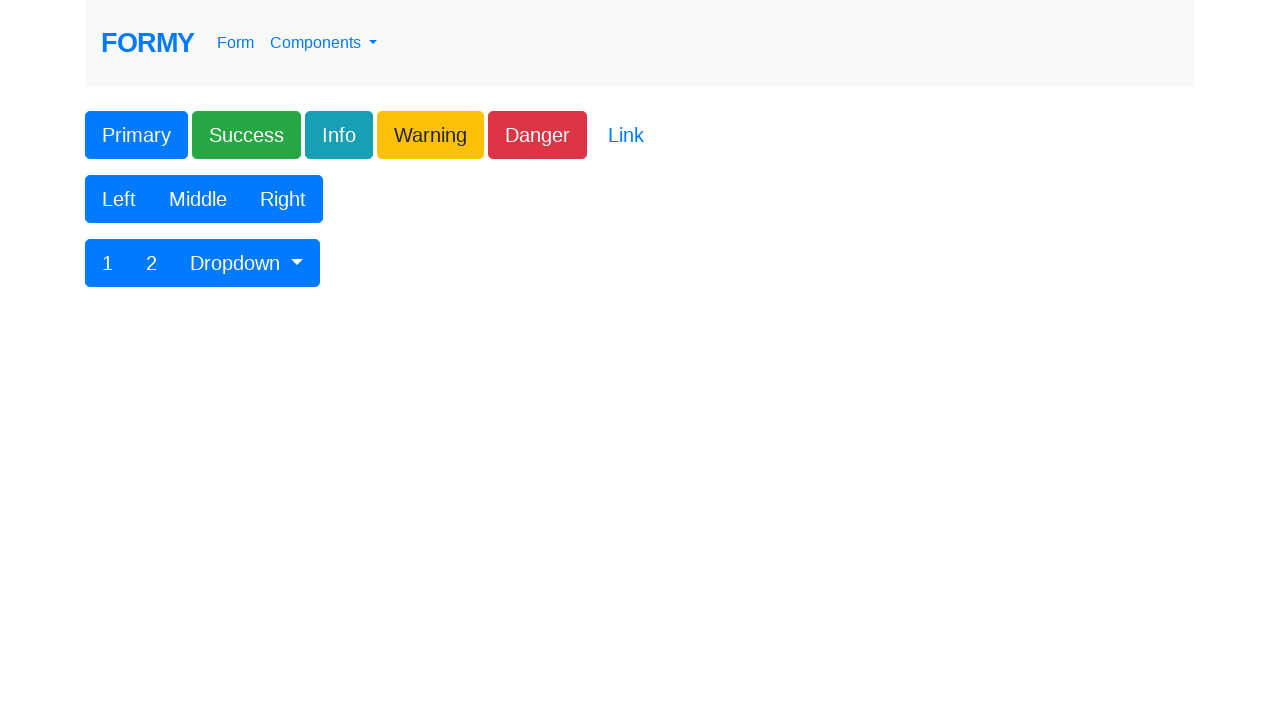

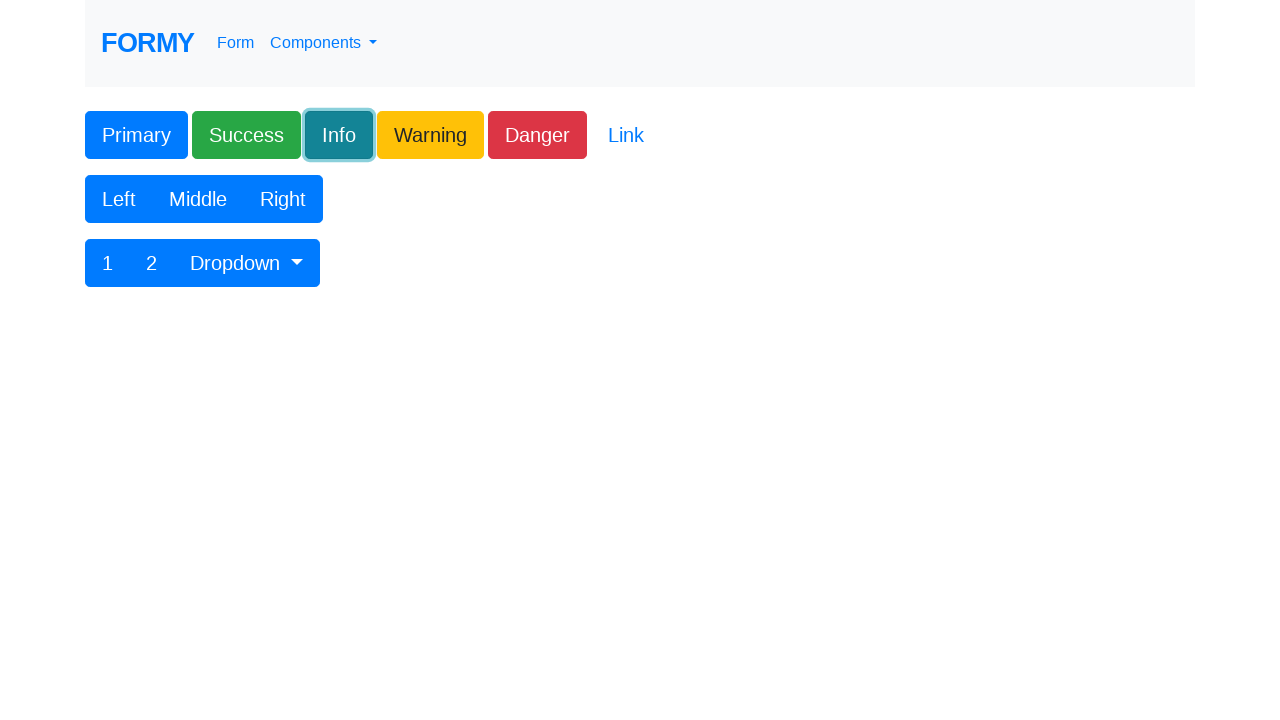